Tests right-click context menu functionality including hover effects and clicking menu items

Starting URL: http://swisnl.github.io/jQuery-contextMenu/demo.html

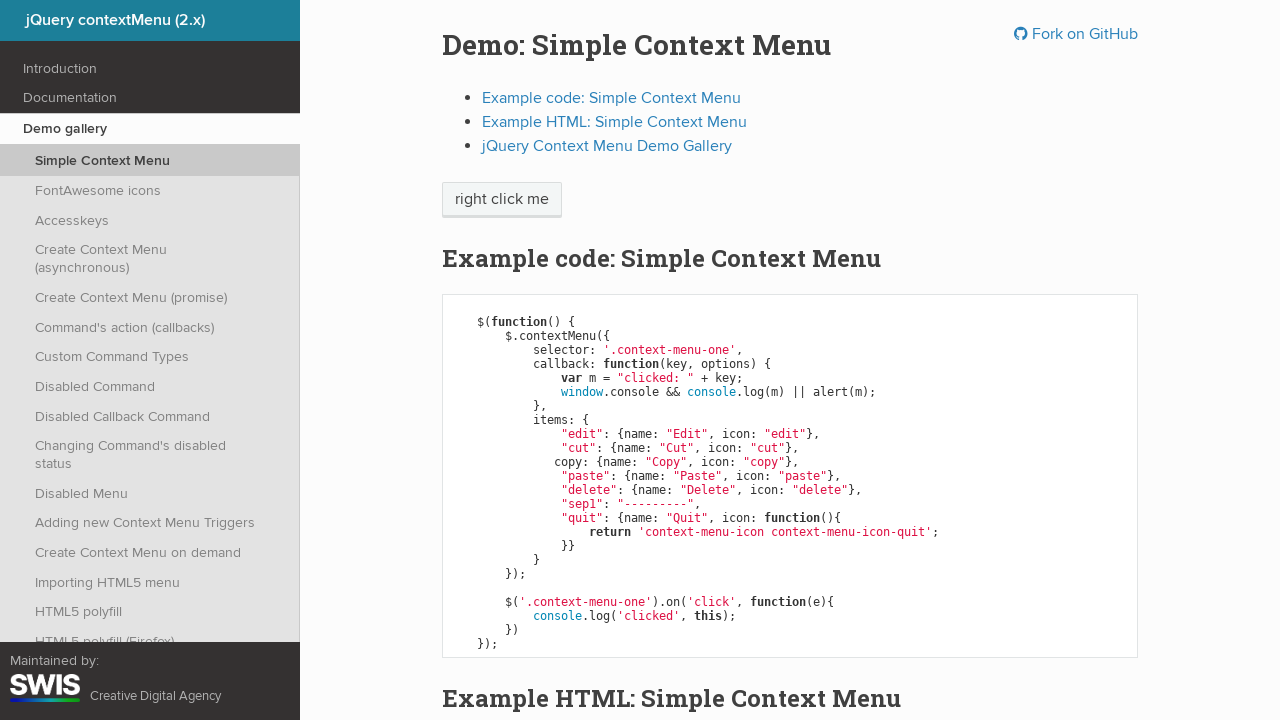

Right-clicked on context menu trigger element at (502, 200) on span.context-menu-one
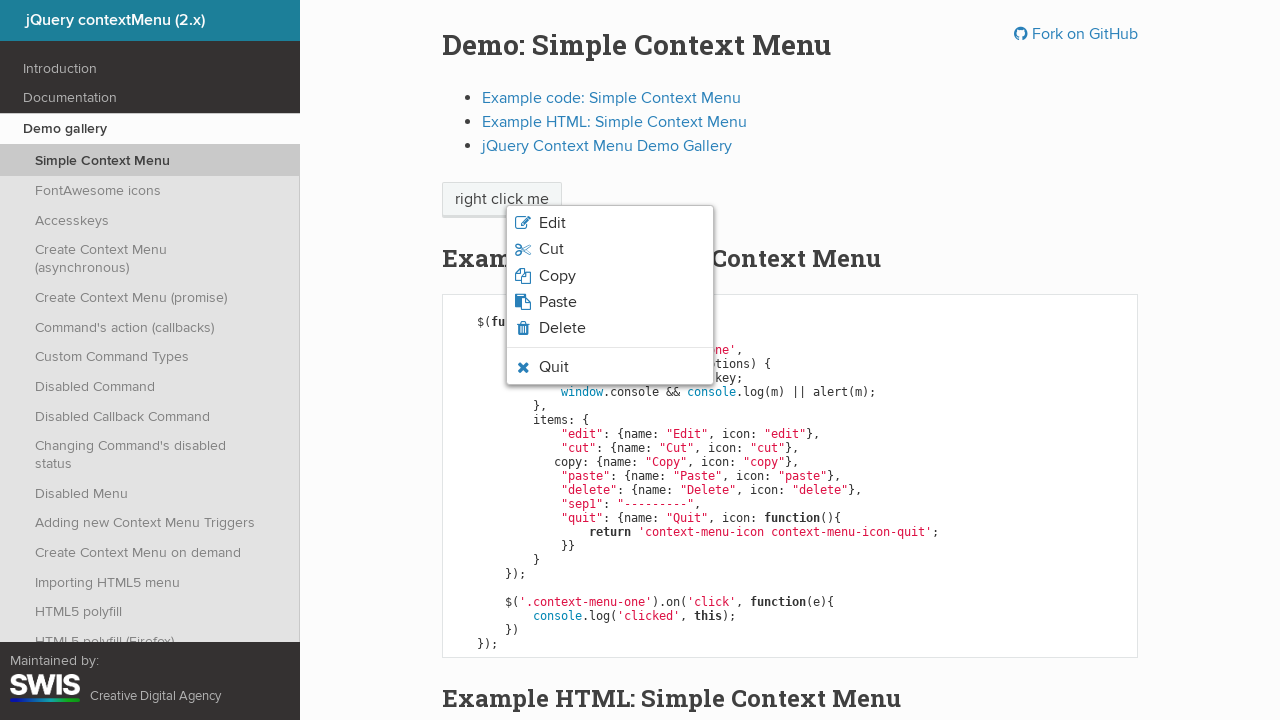

Waited 3000ms for context menu to appear
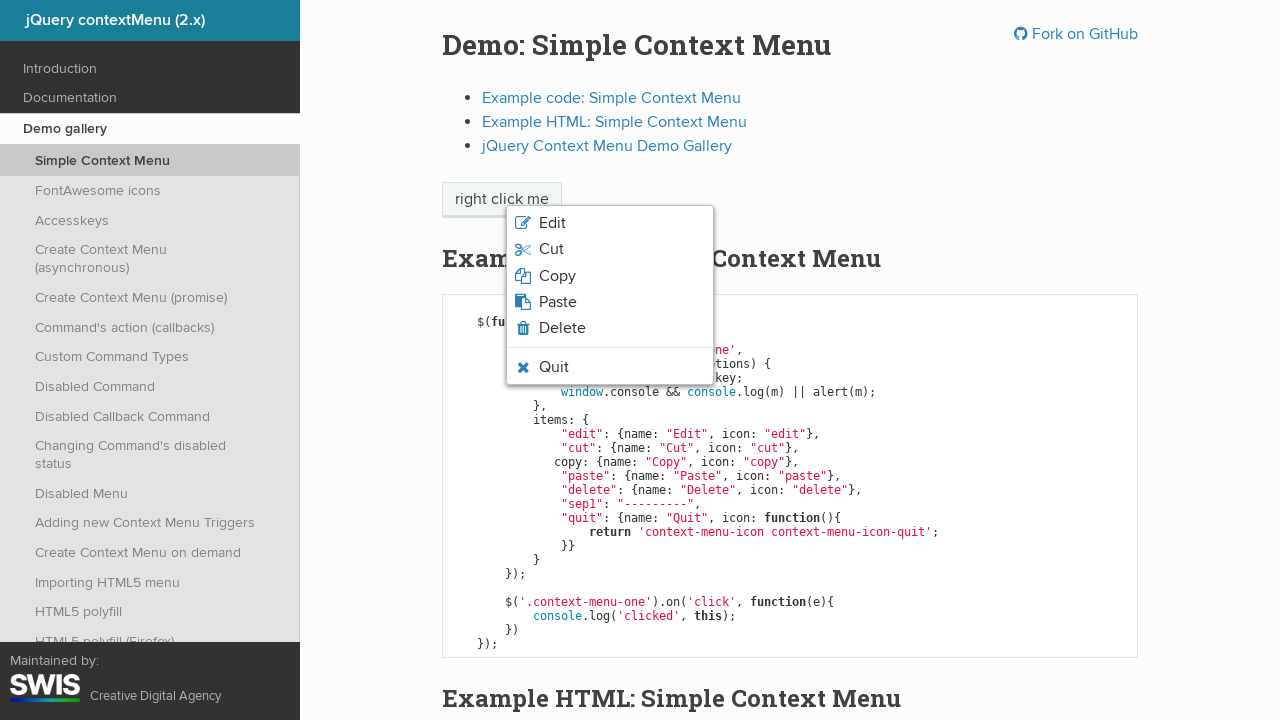

Verified quit option is visible in context menu
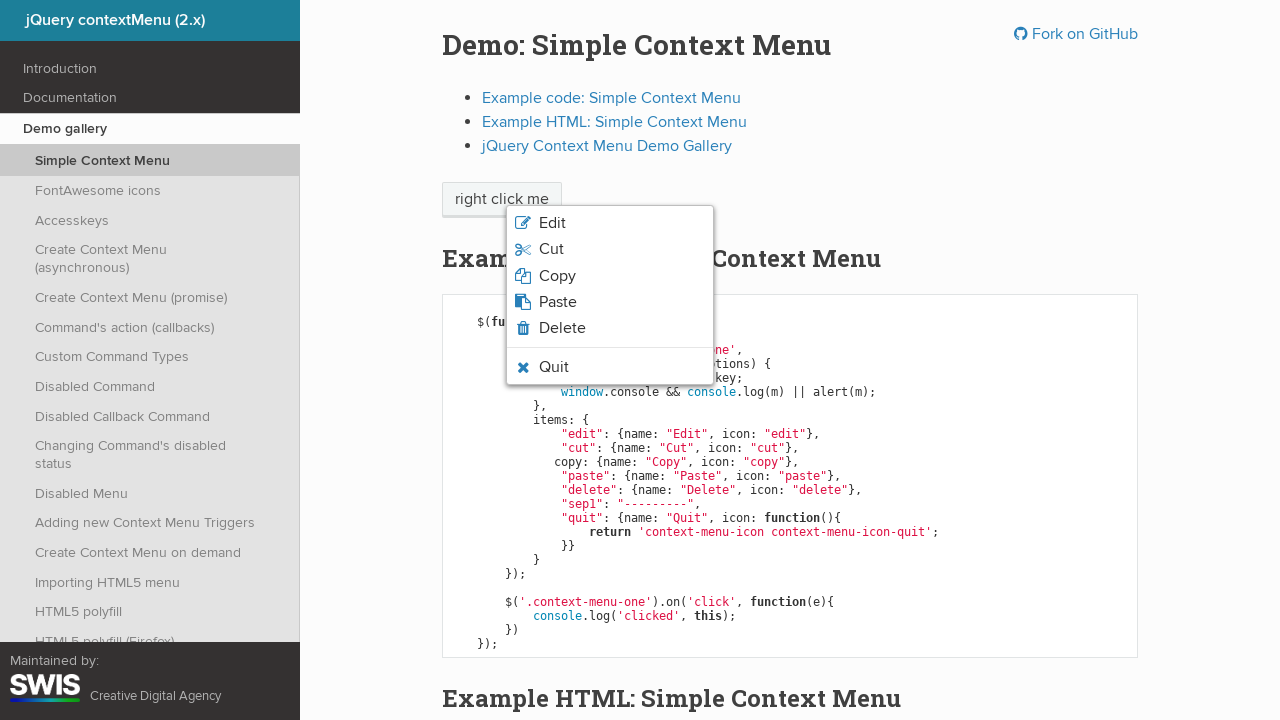

Hovered over quit option at (610, 367) on li.context-menu-icon-quit
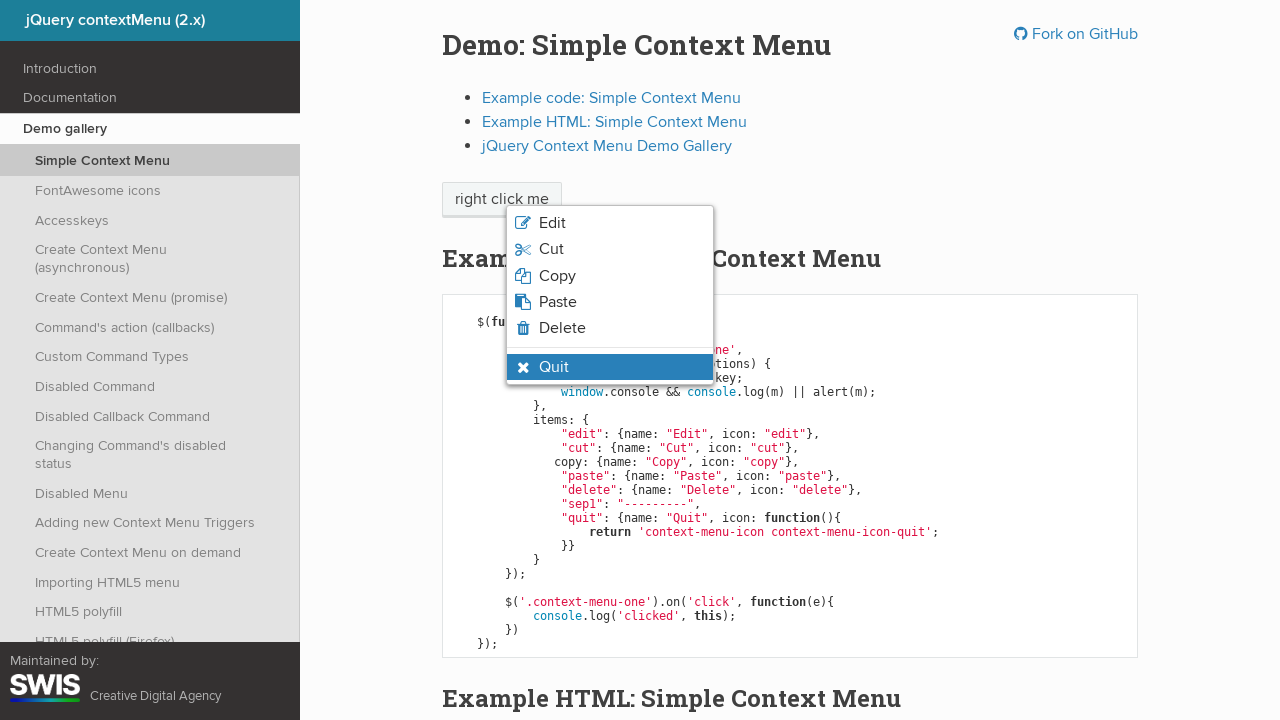

Waited 3000ms for hover effect to be applied
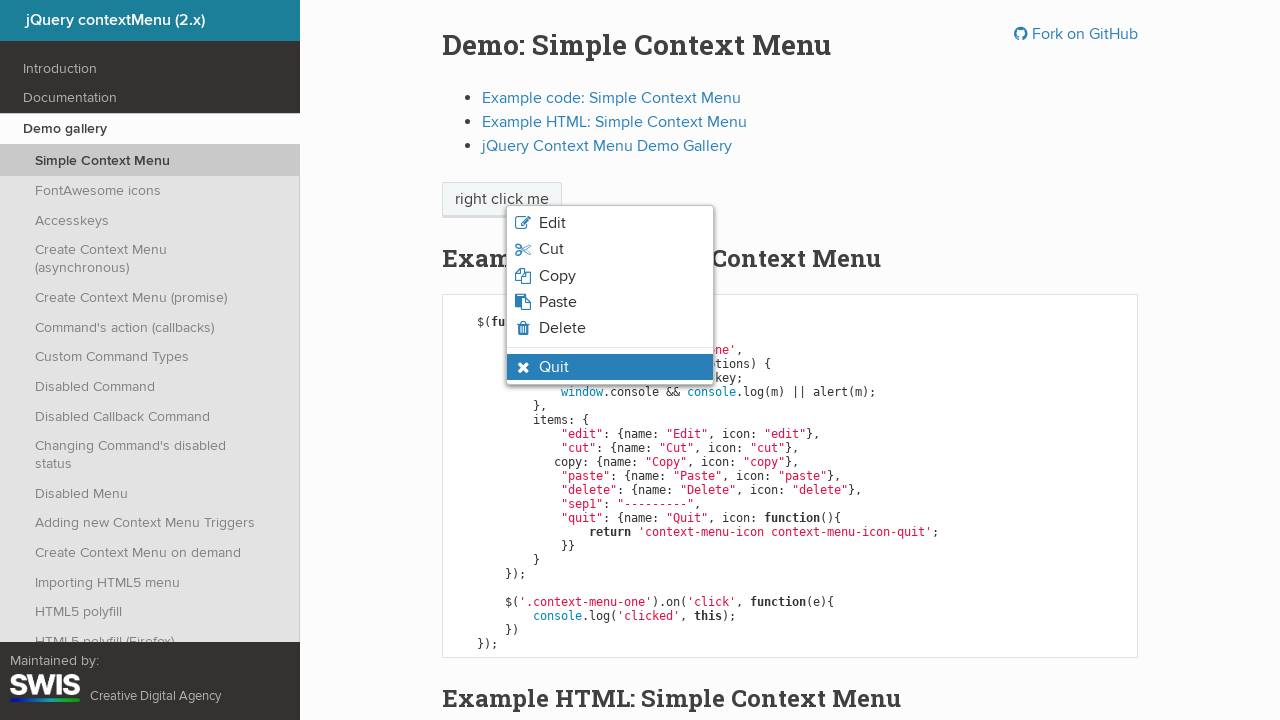

Verified quit option is in hover state with correct CSS classes
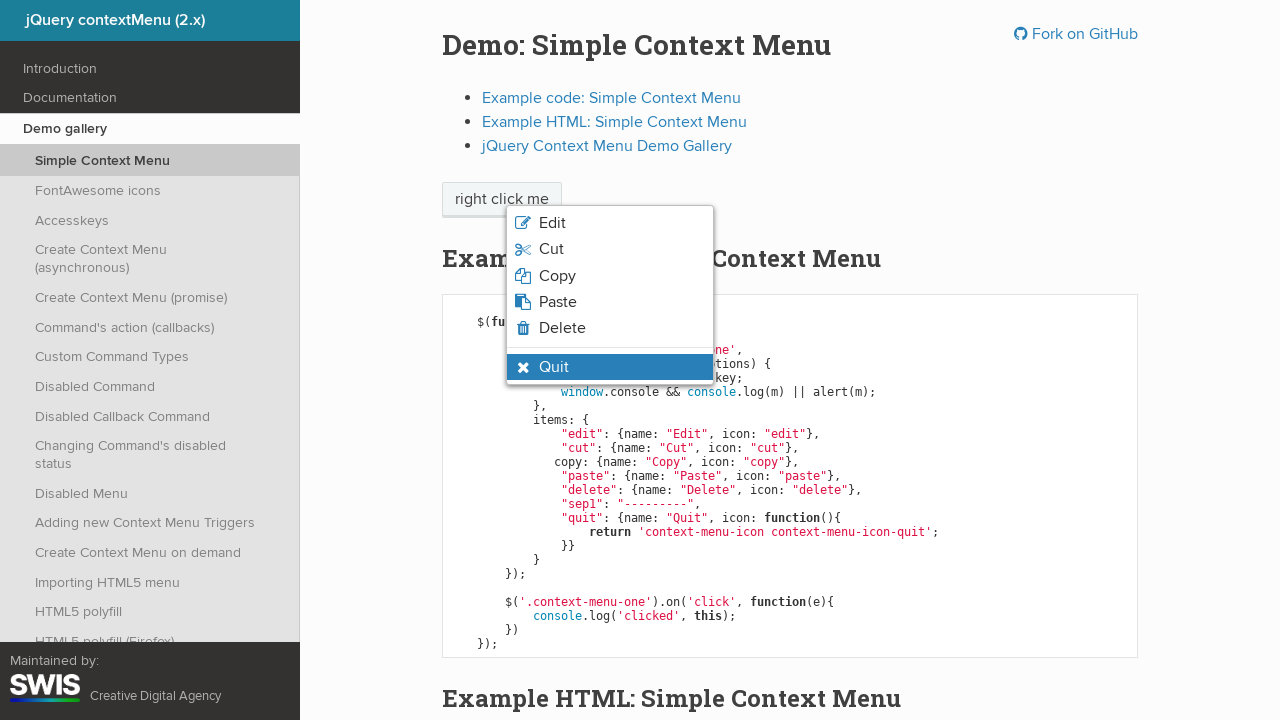

Clicked quit option from context menu at (610, 367) on li.context-menu-icon-quit
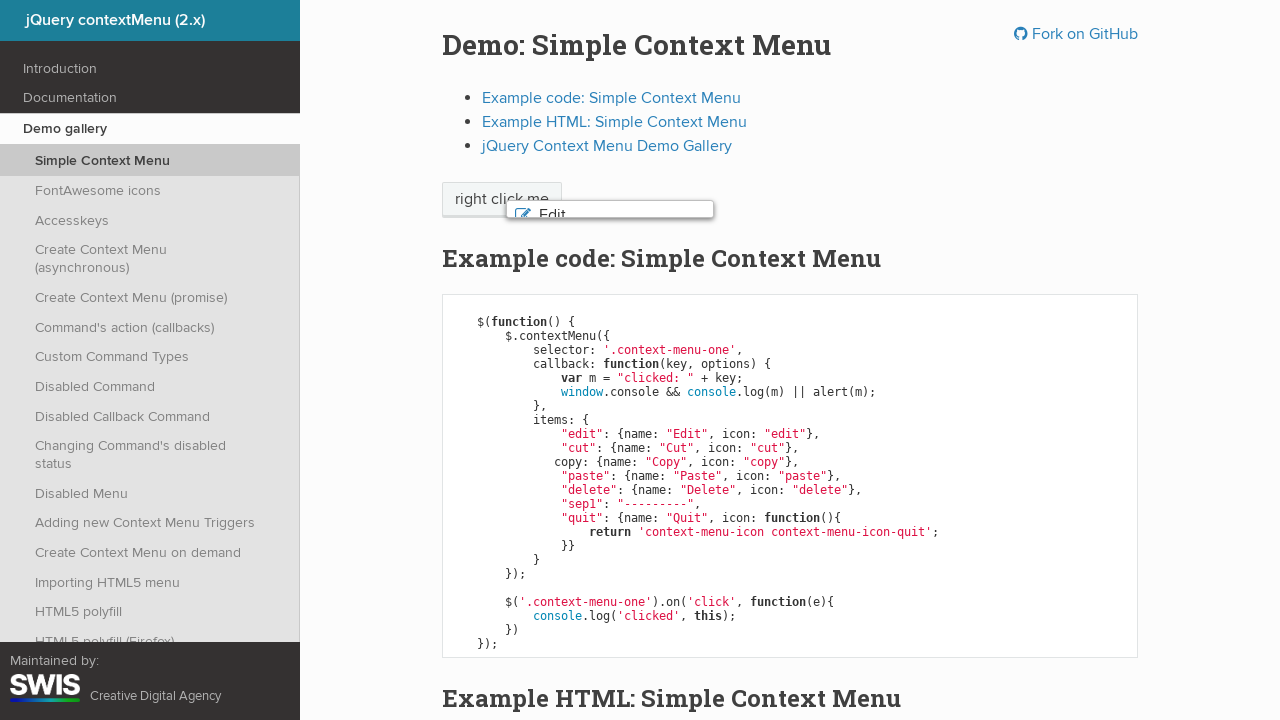

Waited 3000ms for alert dialog to appear
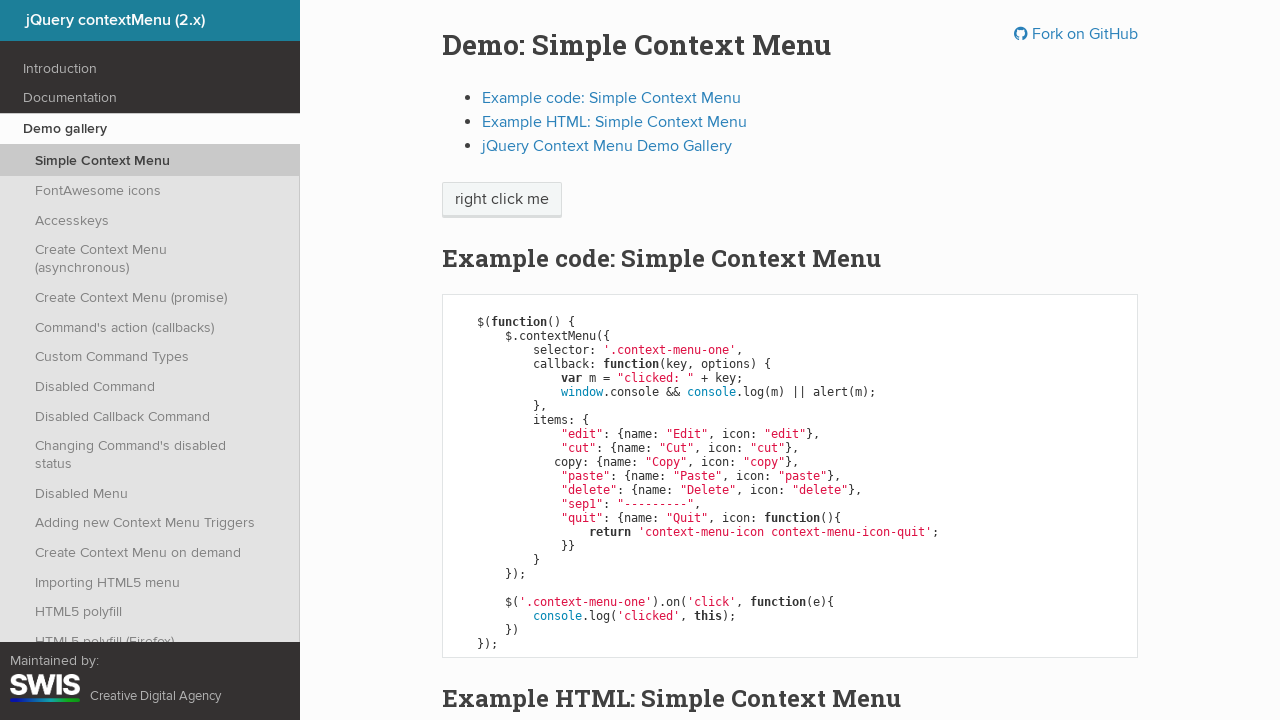

Set up dialog handler to accept alerts
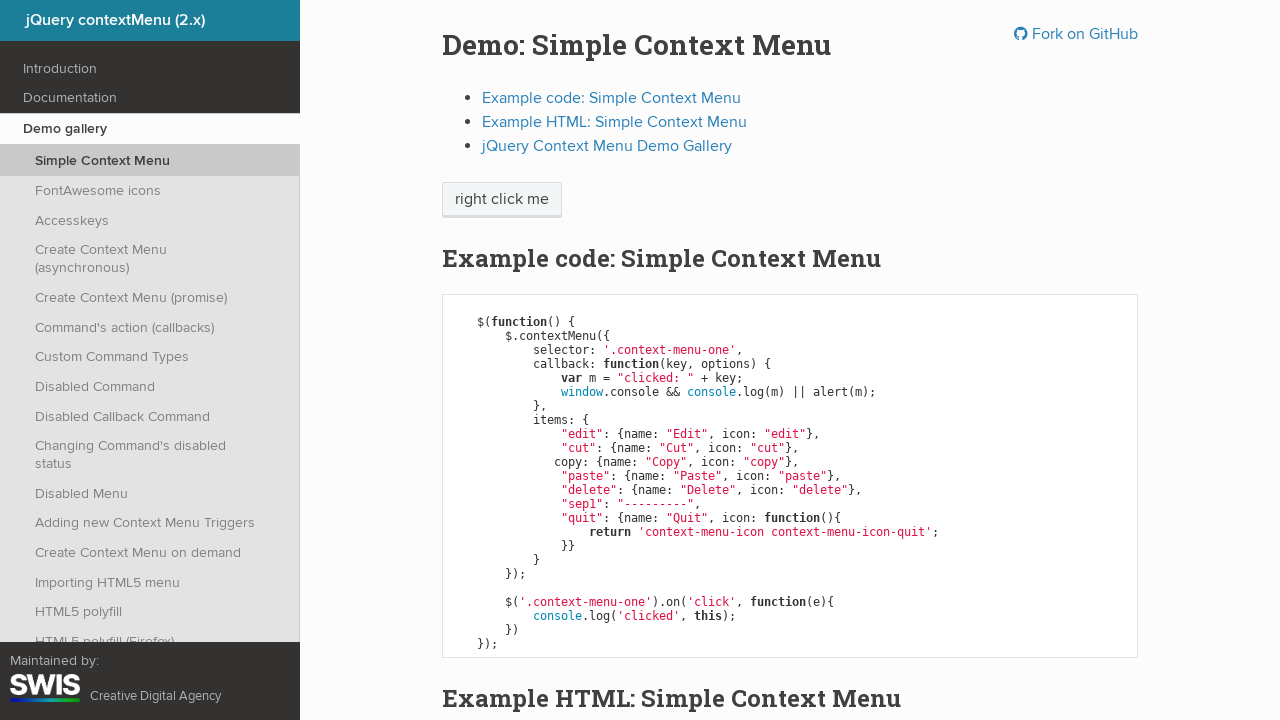

Verified context menu is closed after accepting alert
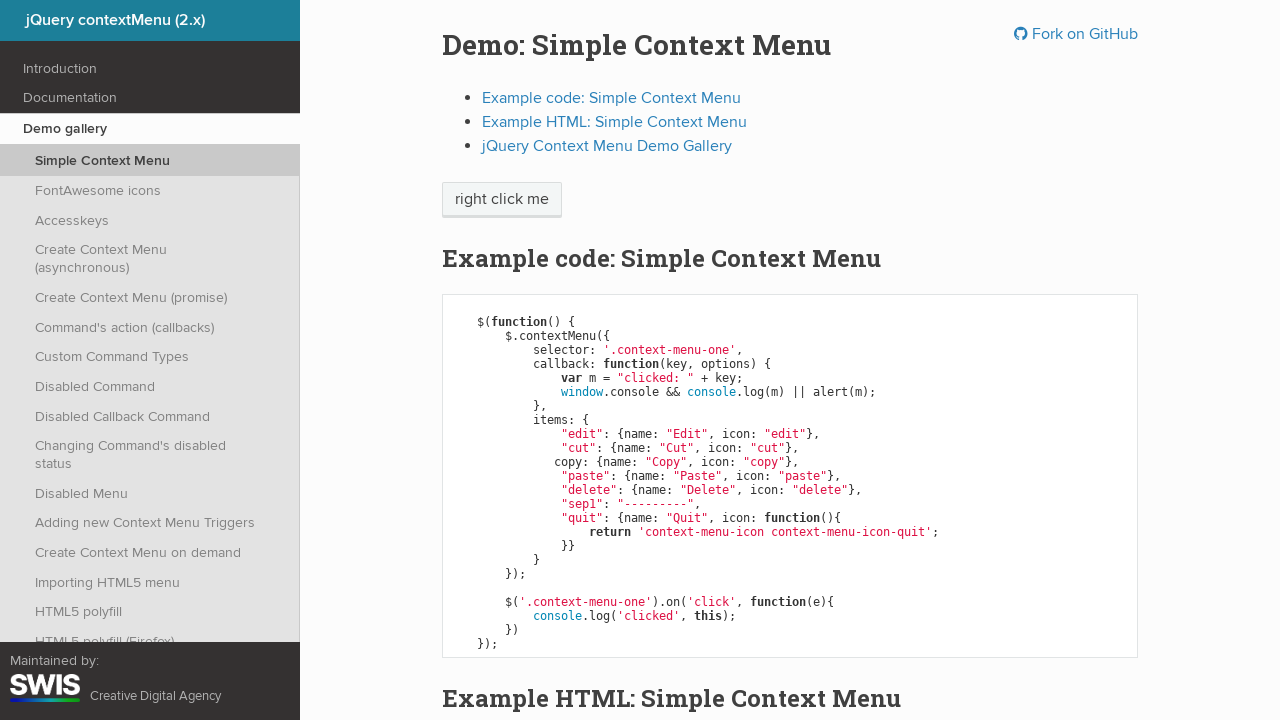

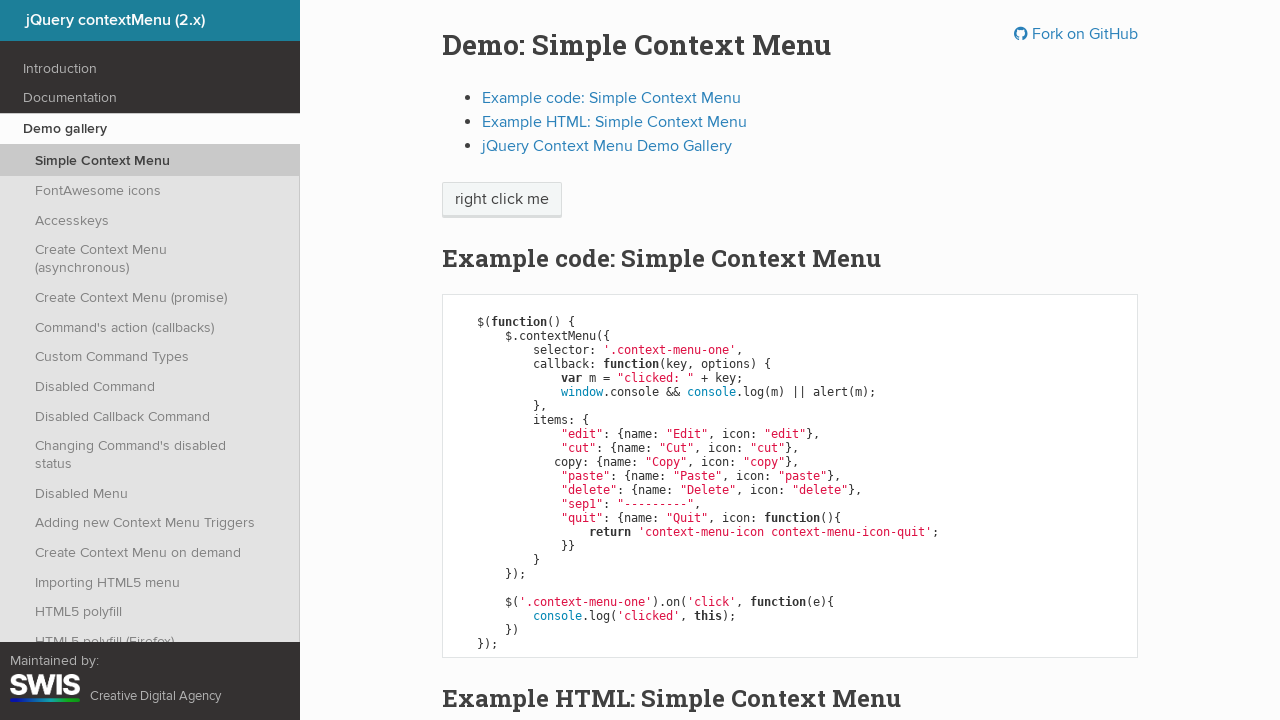